Navigates through an Angular demo app by clicking menu items and adding a product to cart, then verifying the cart message

Starting URL: https://rahulshettyacademy.com/angularAppdemo

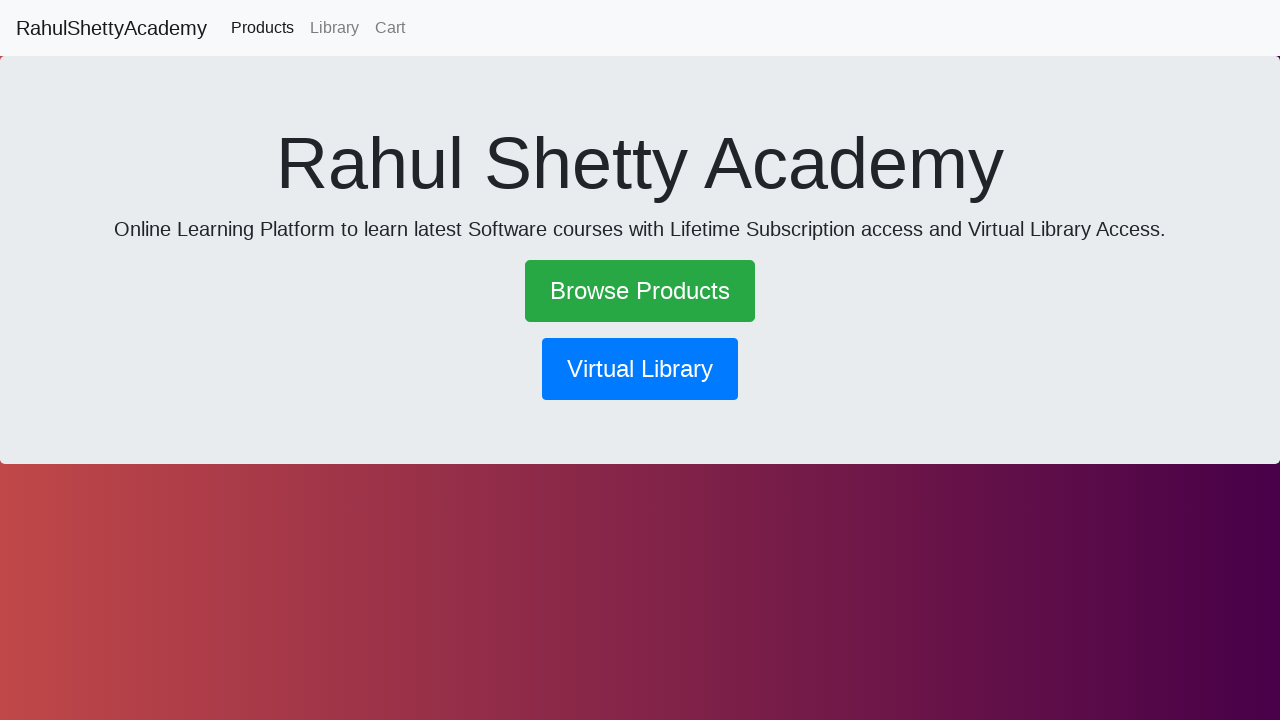

Clicked menu button at (640, 291) on xpath=//a[@role='button']
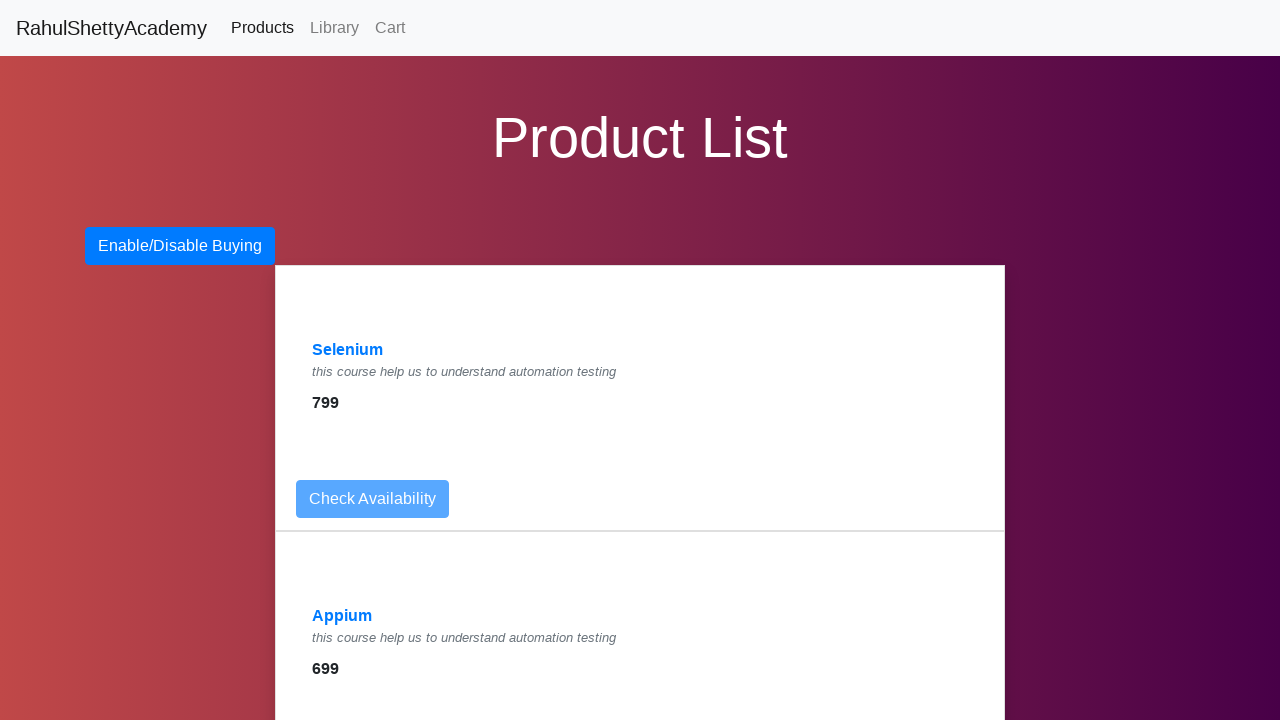

Clicked Selenium menu item at (348, 350) on xpath=//a[normalize-space()='Selenium']
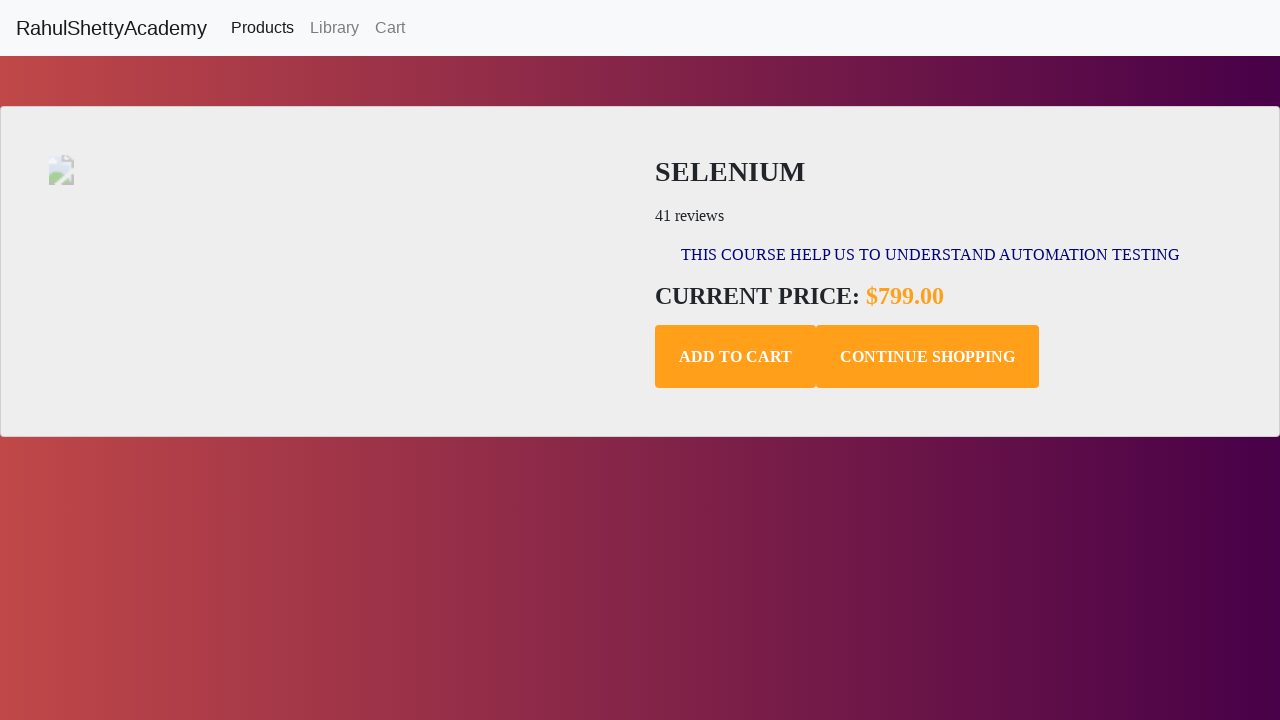

Clicked Add to Cart button at (736, 357) on xpath=//button[normalize-space()='Add to Cart']
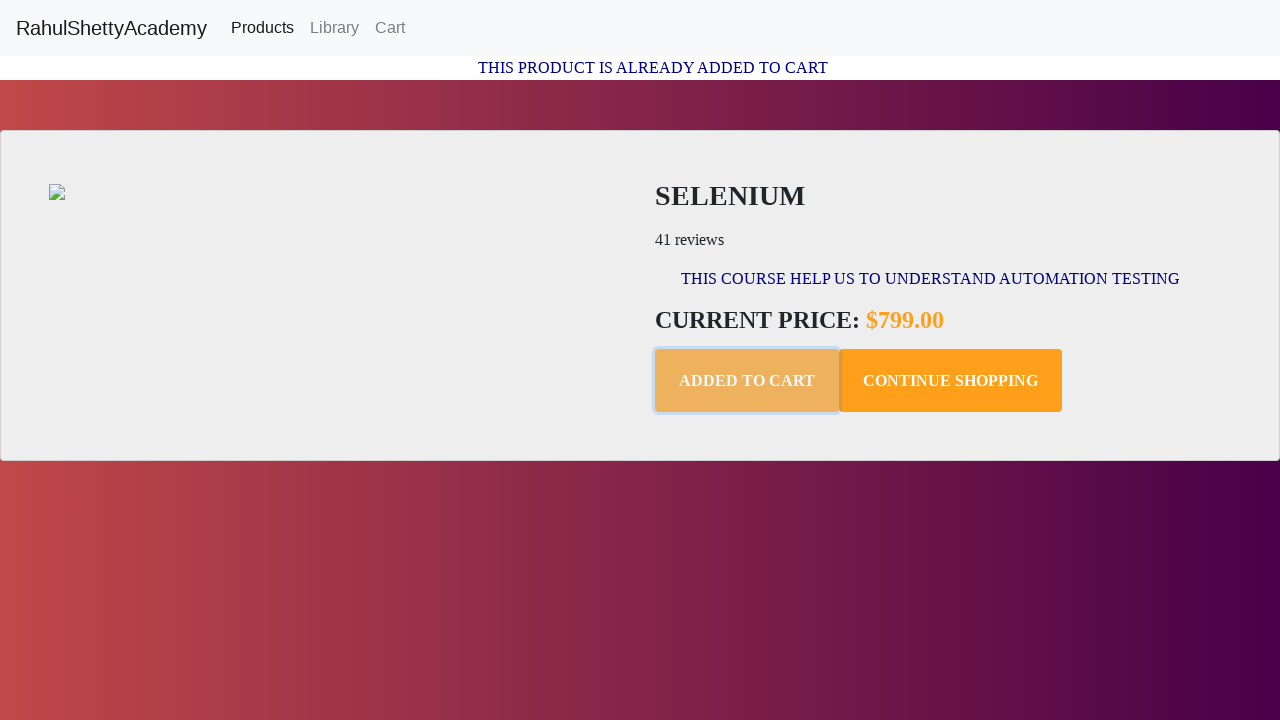

Cart message appeared and verified
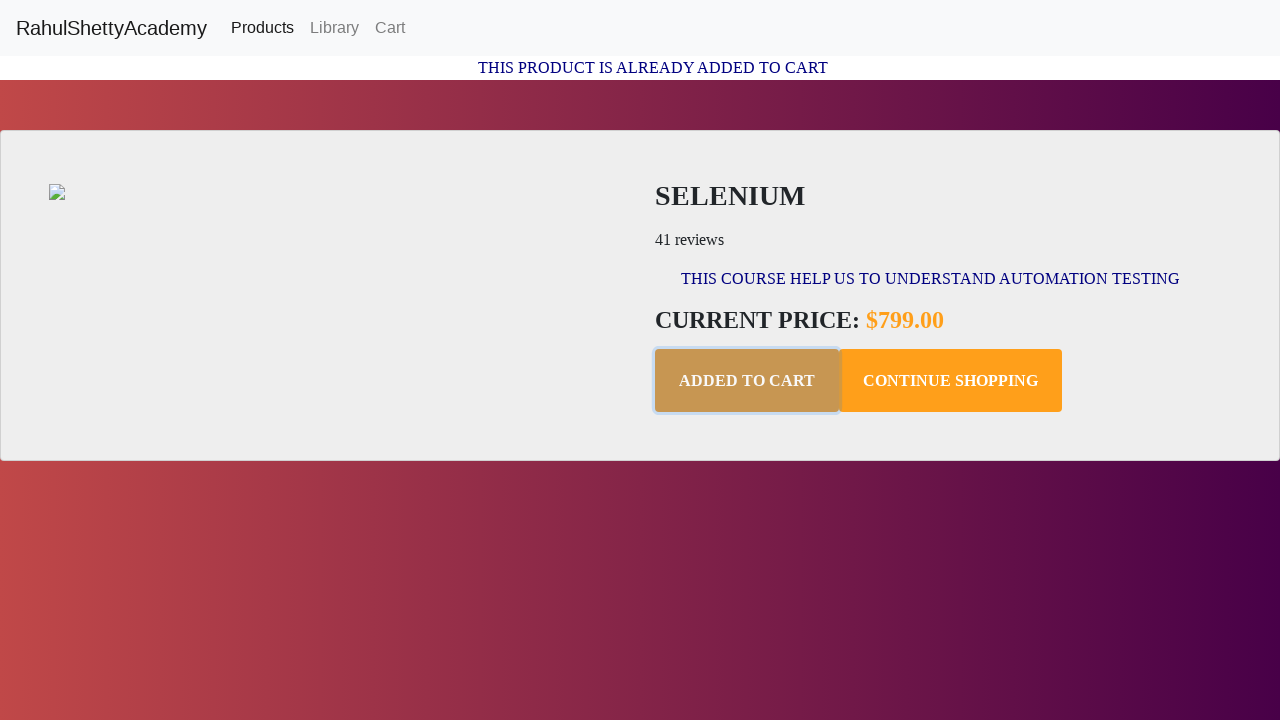

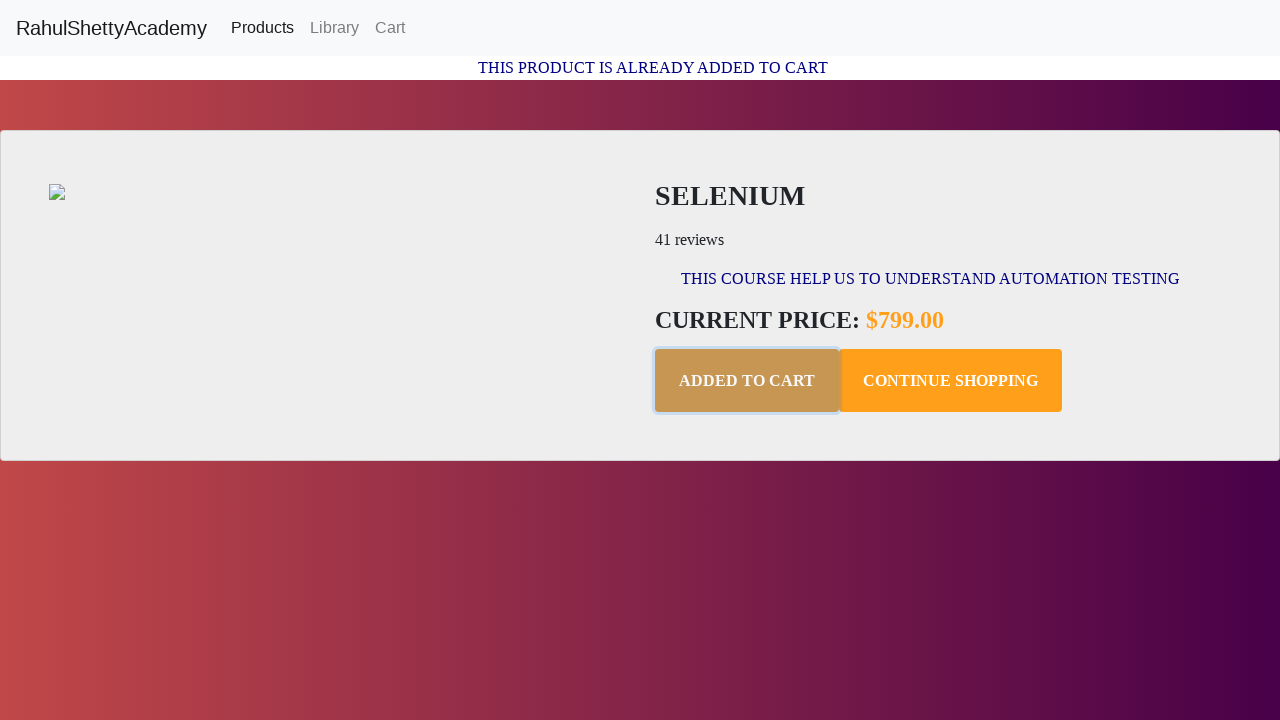